Tests that todo data persists after page reload

Starting URL: https://demo.playwright.dev/todomvc

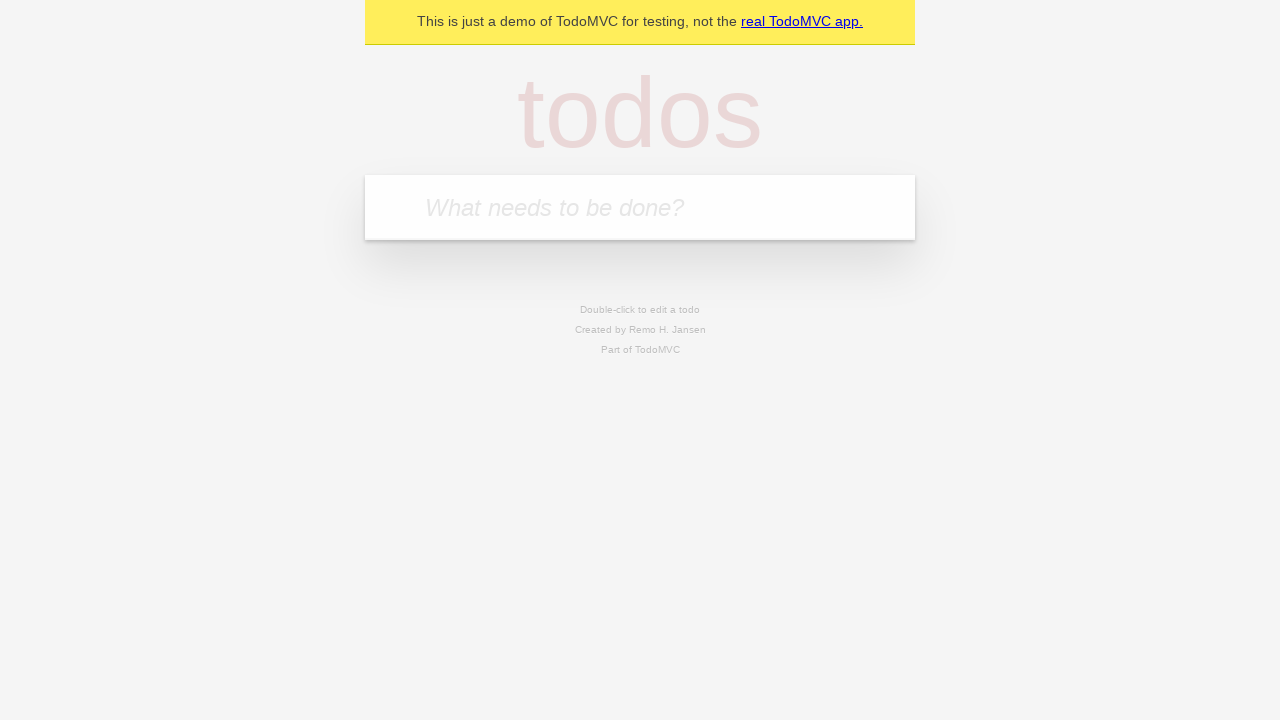

Located the 'What needs to be done?' input field
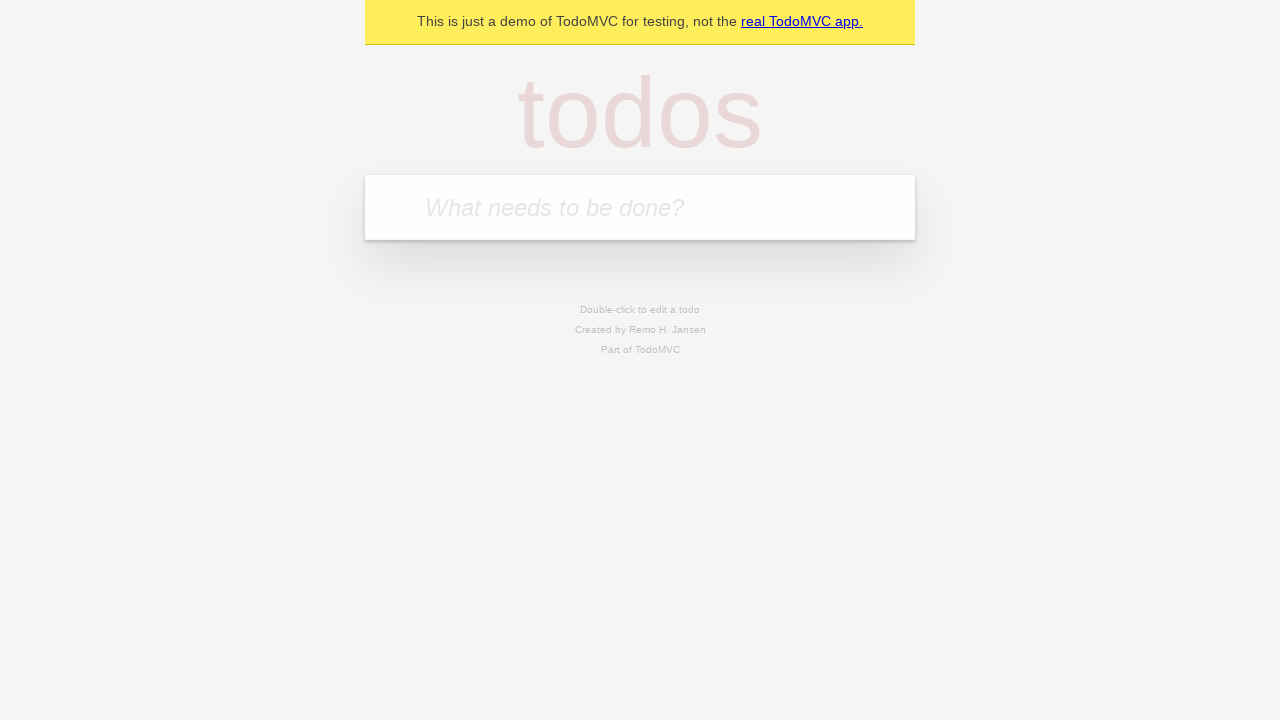

Filled todo input with 'buy some cheese' on internal:attr=[placeholder="What needs to be done?"i]
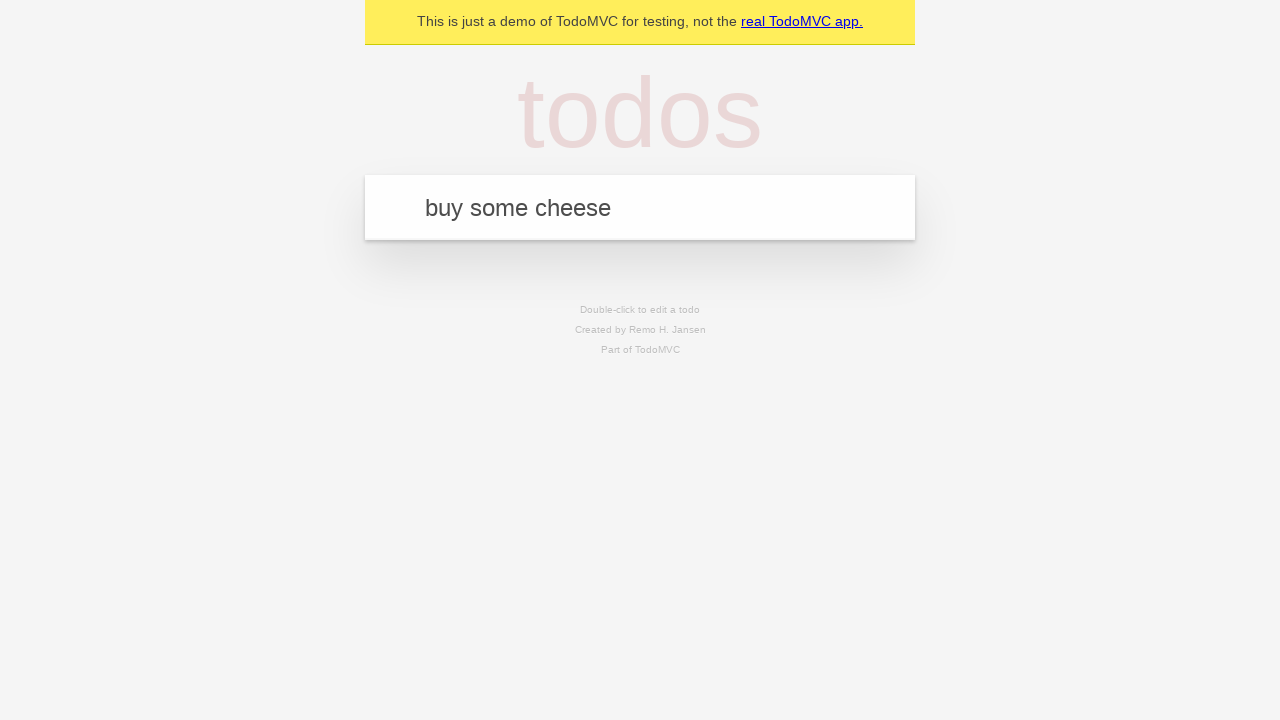

Pressed Enter to create todo 'buy some cheese' on internal:attr=[placeholder="What needs to be done?"i]
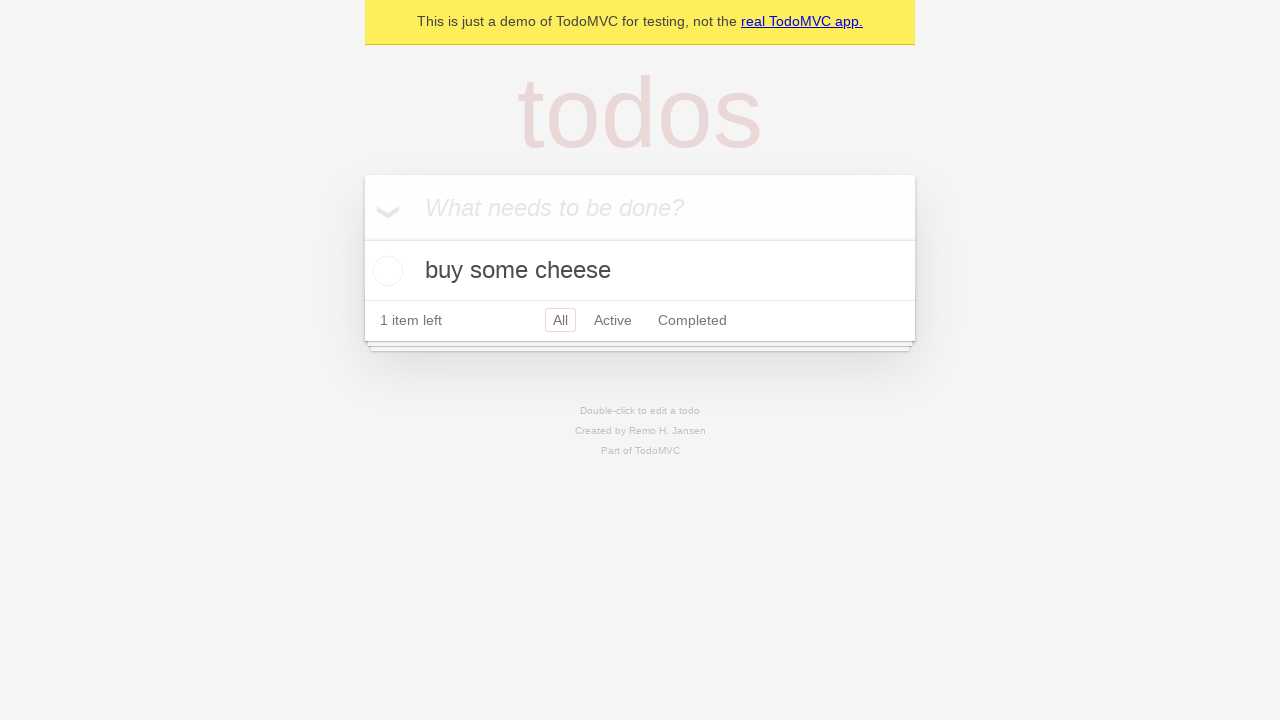

Filled todo input with 'feed the cat' on internal:attr=[placeholder="What needs to be done?"i]
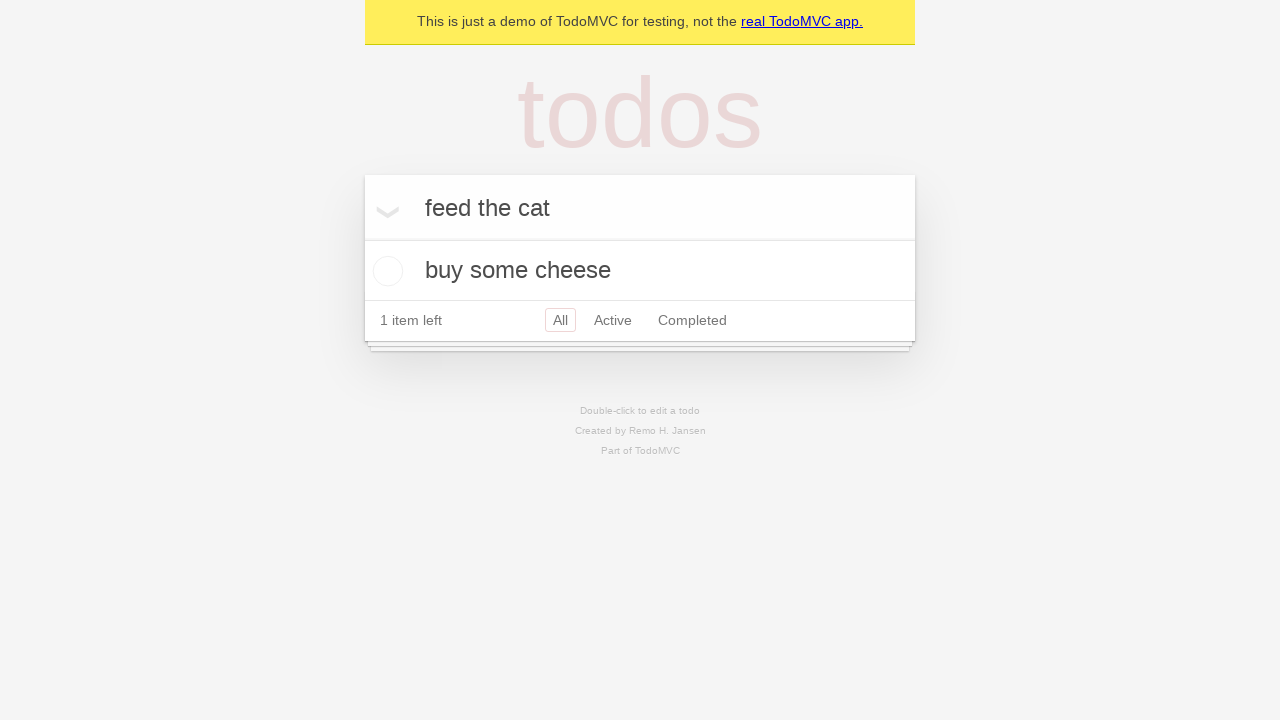

Pressed Enter to create todo 'feed the cat' on internal:attr=[placeholder="What needs to be done?"i]
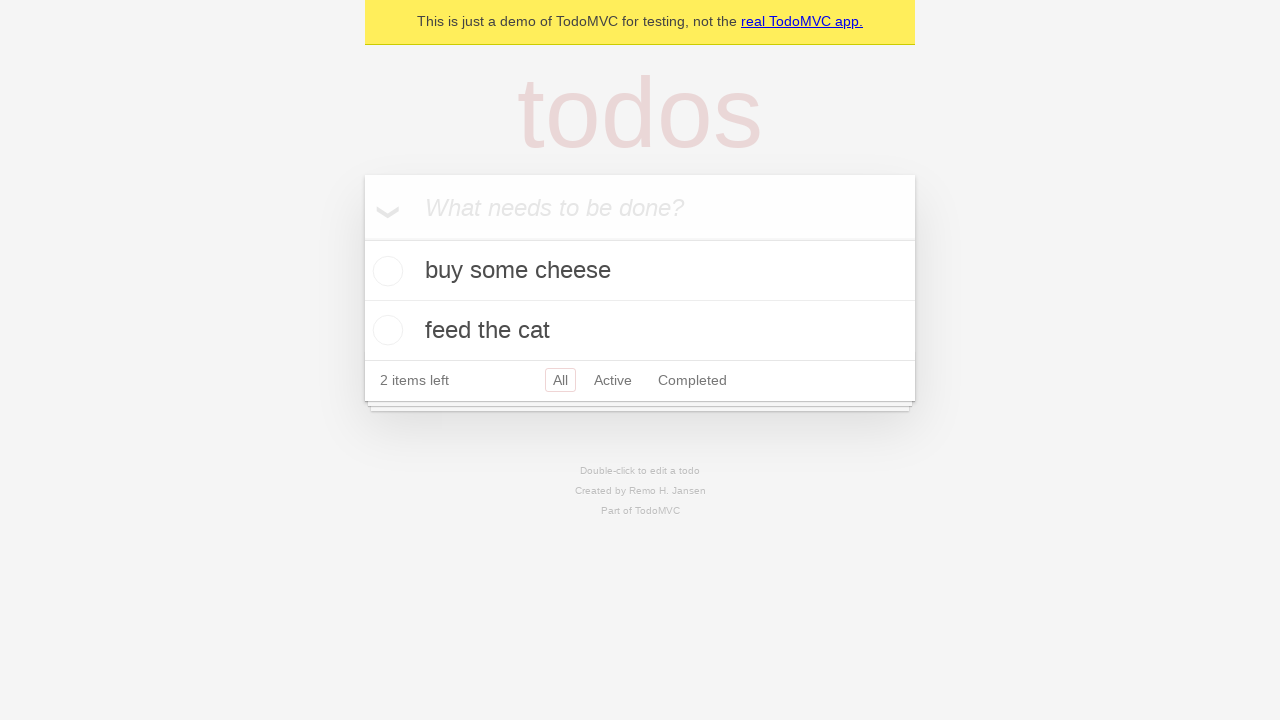

Waited for both todo items to appear
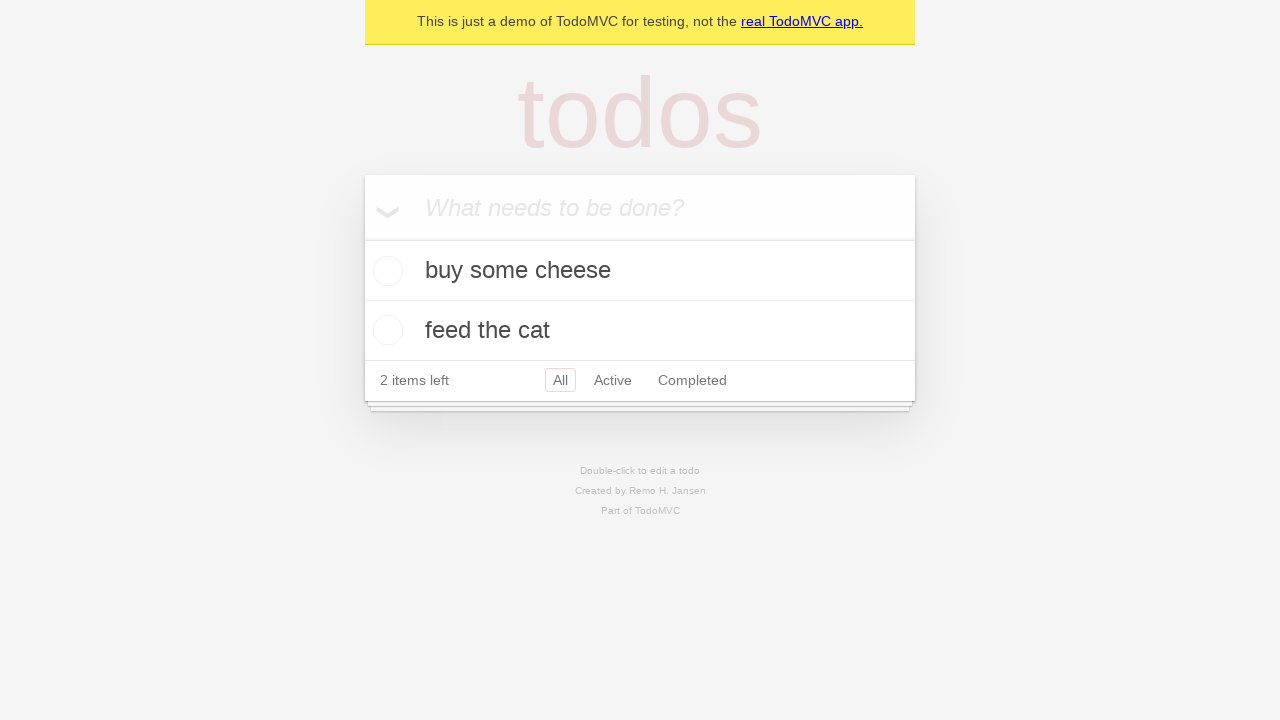

Located the checkbox for the first todo item
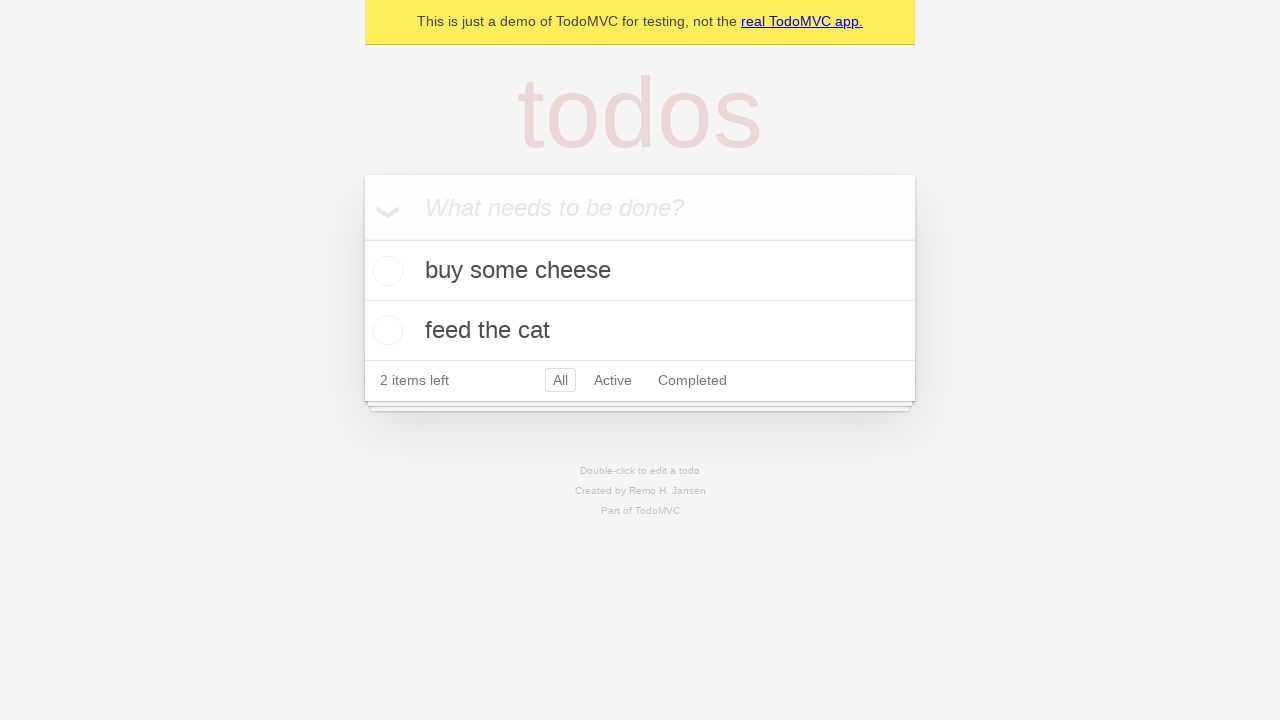

Checked the first todo item at (385, 271) on internal:testid=[data-testid="todo-item"s] >> nth=0 >> internal:role=checkbox
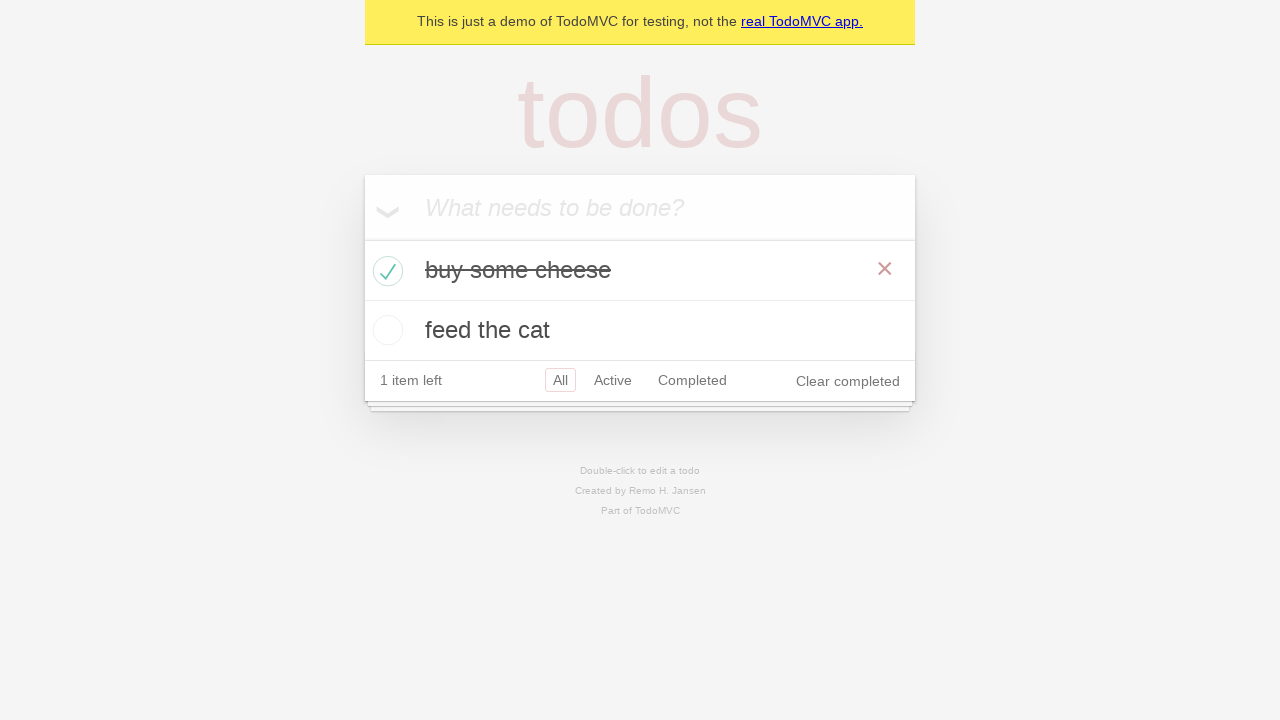

Reloaded the page to test data persistence
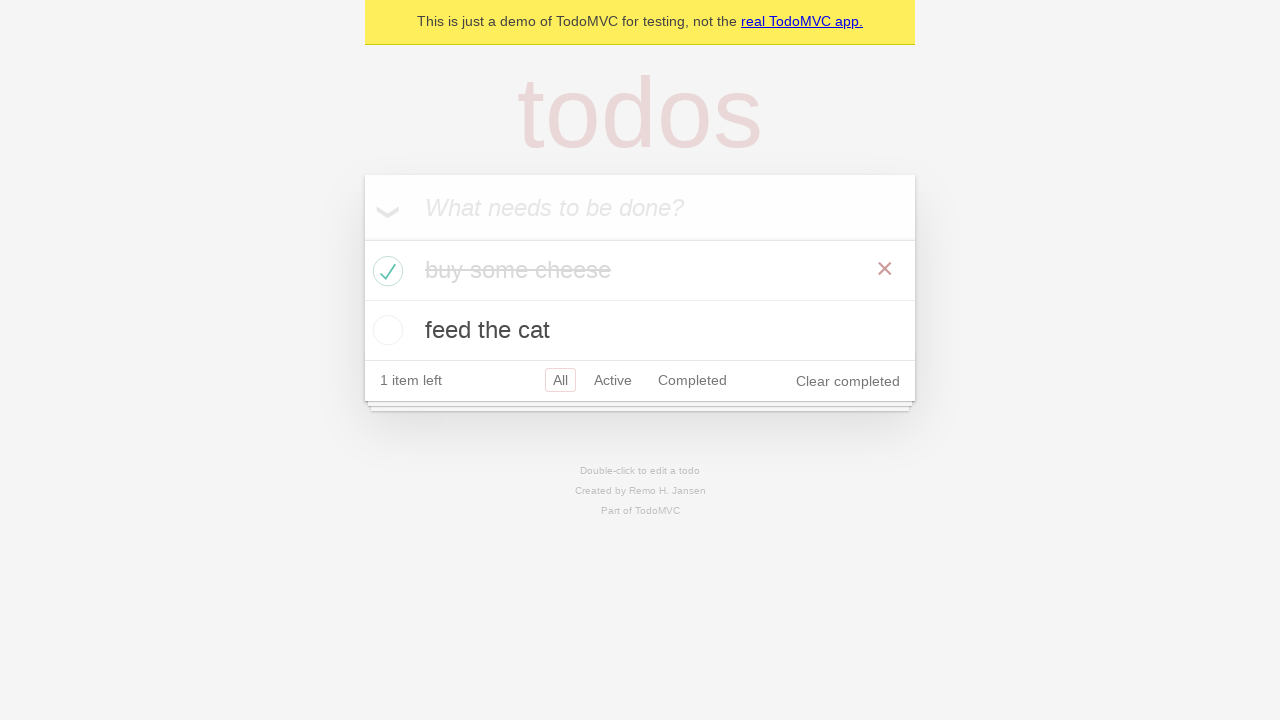

Verified both todo items persisted after page reload
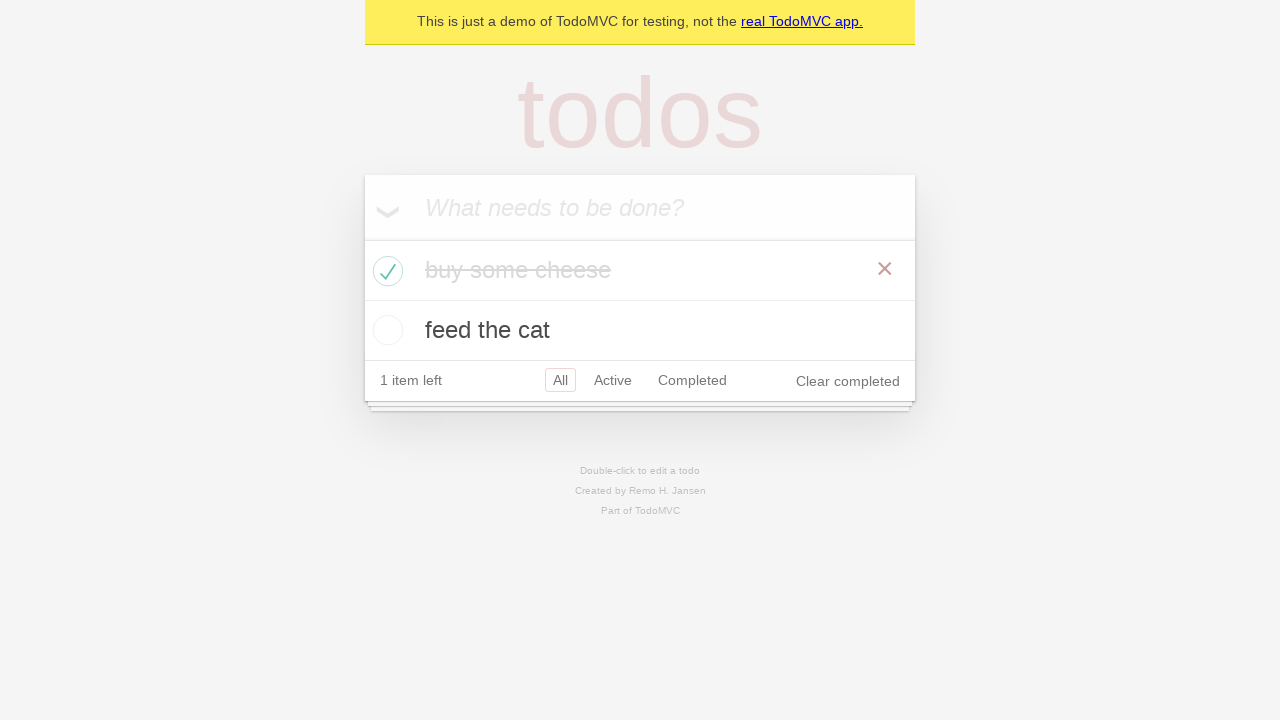

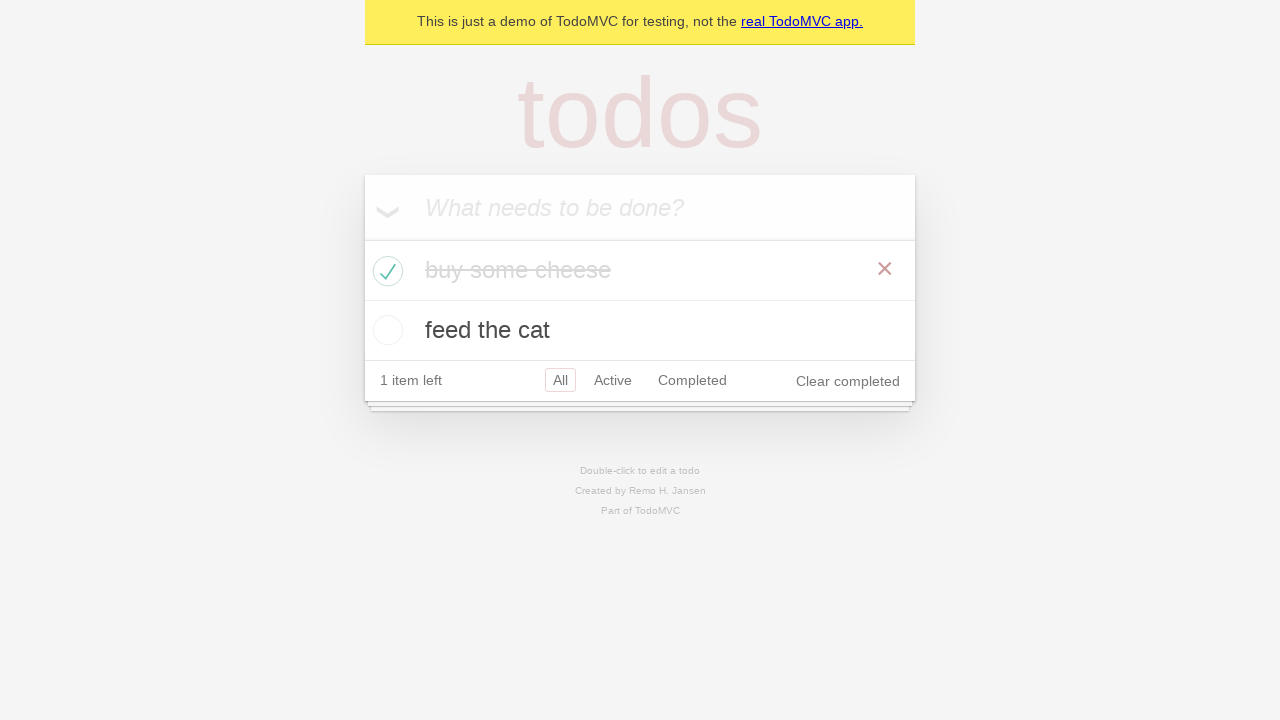